Tests a wait scenario by clicking a verify button and checking for a successful verification message

Starting URL: http://suninjuly.github.io/wait2.html

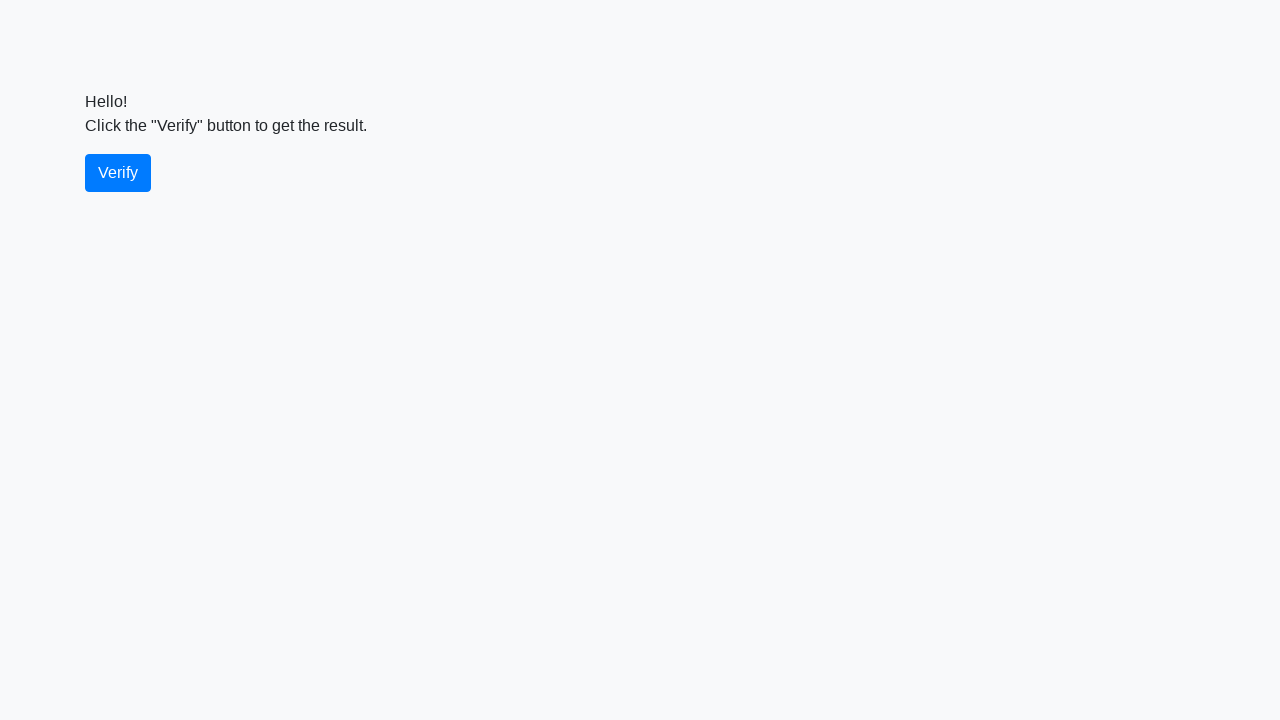

Clicked the verify button at (118, 173) on #verify
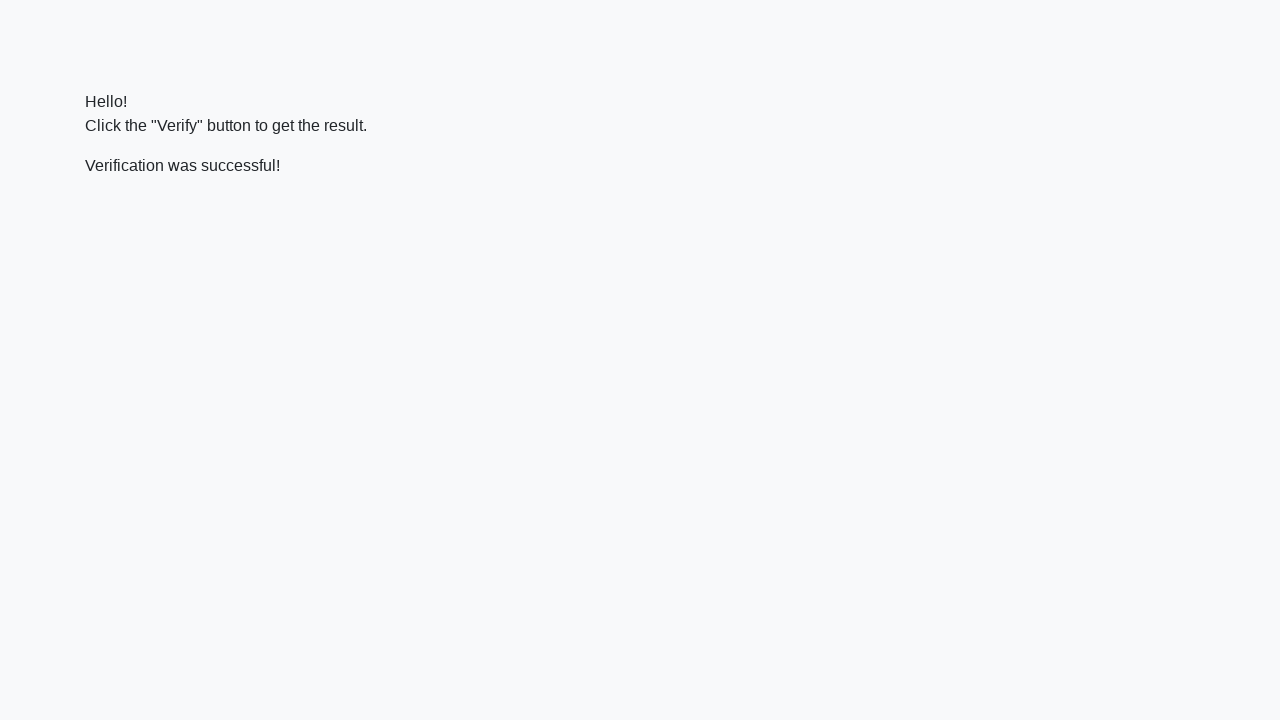

Located the verify message element
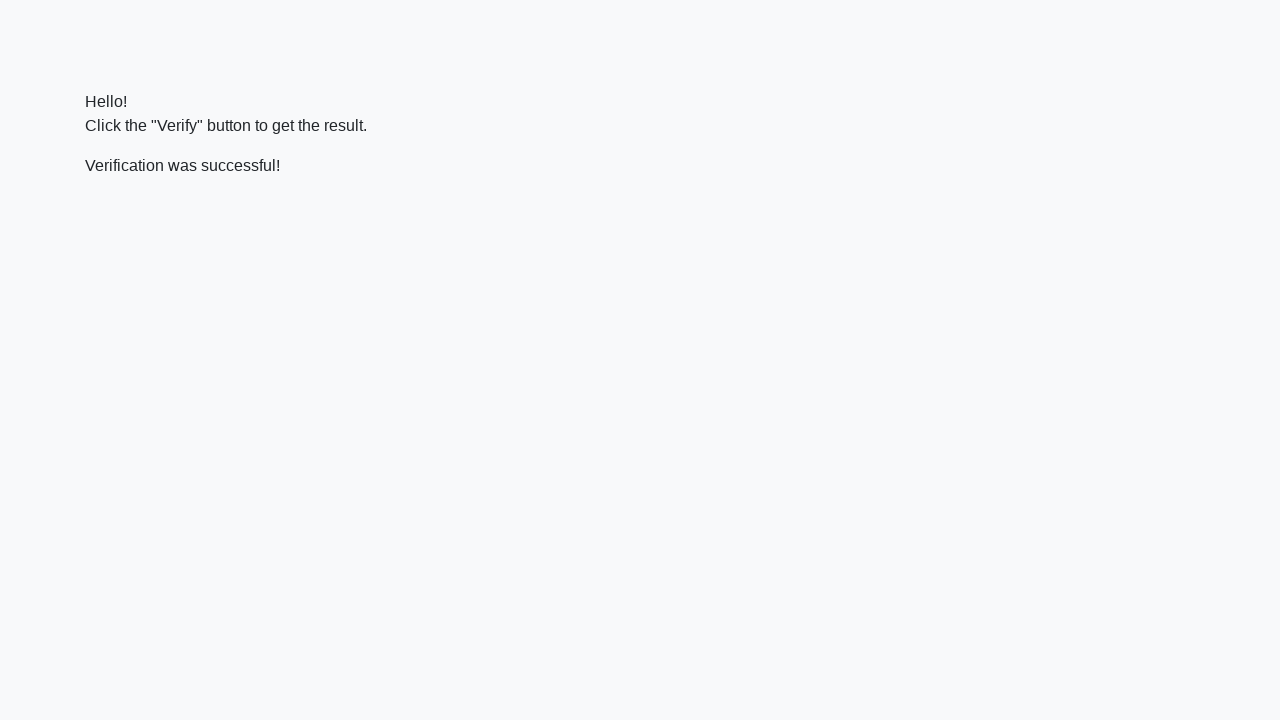

Waited for the verify message to appear
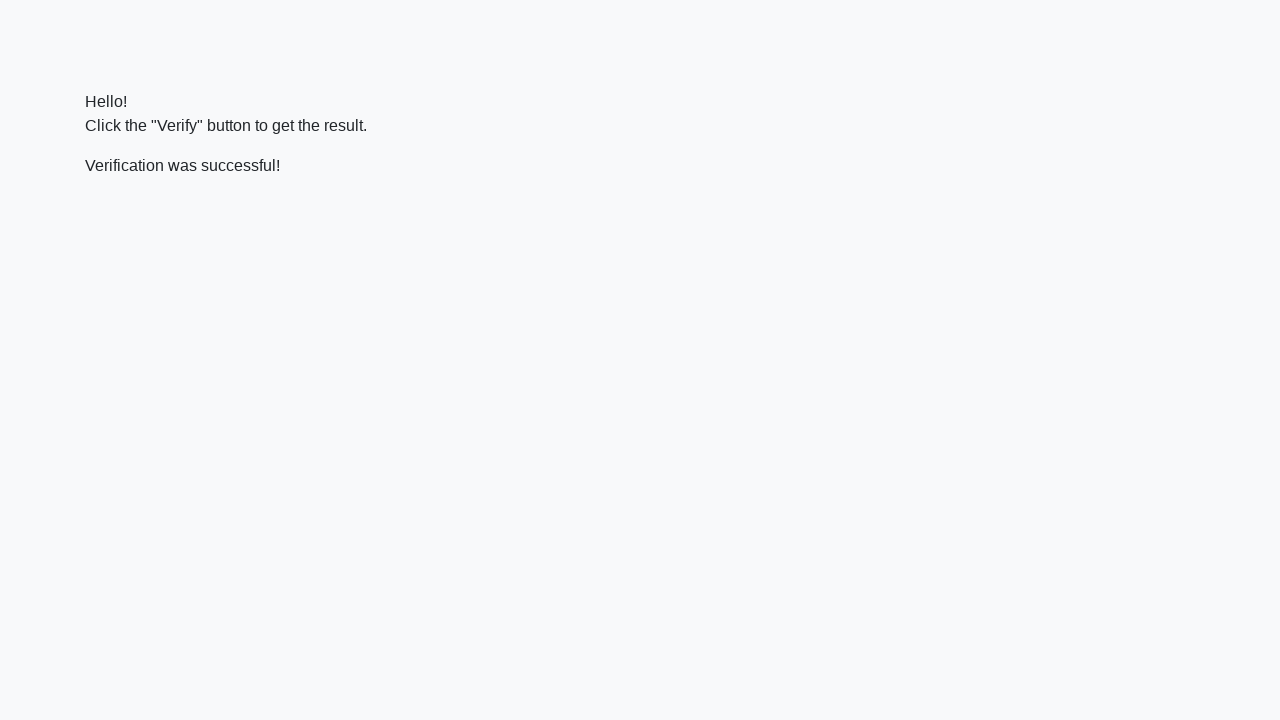

Verified that 'successful' is present in the message text
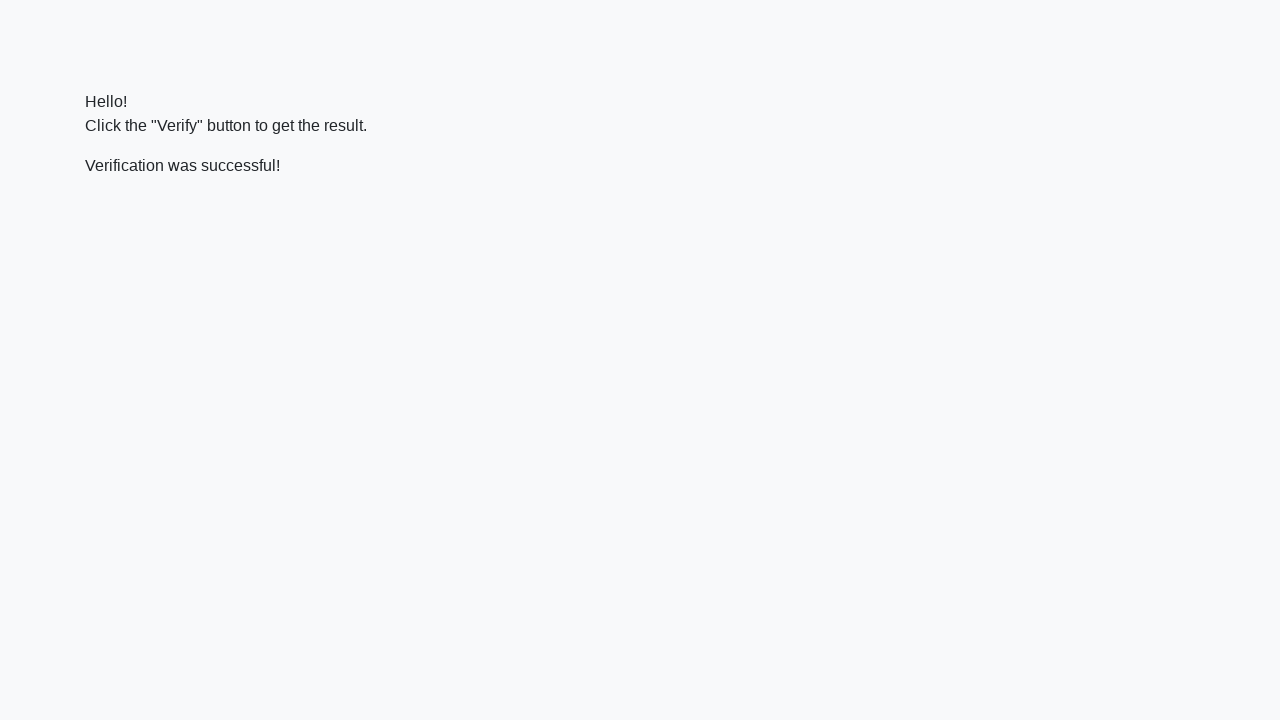

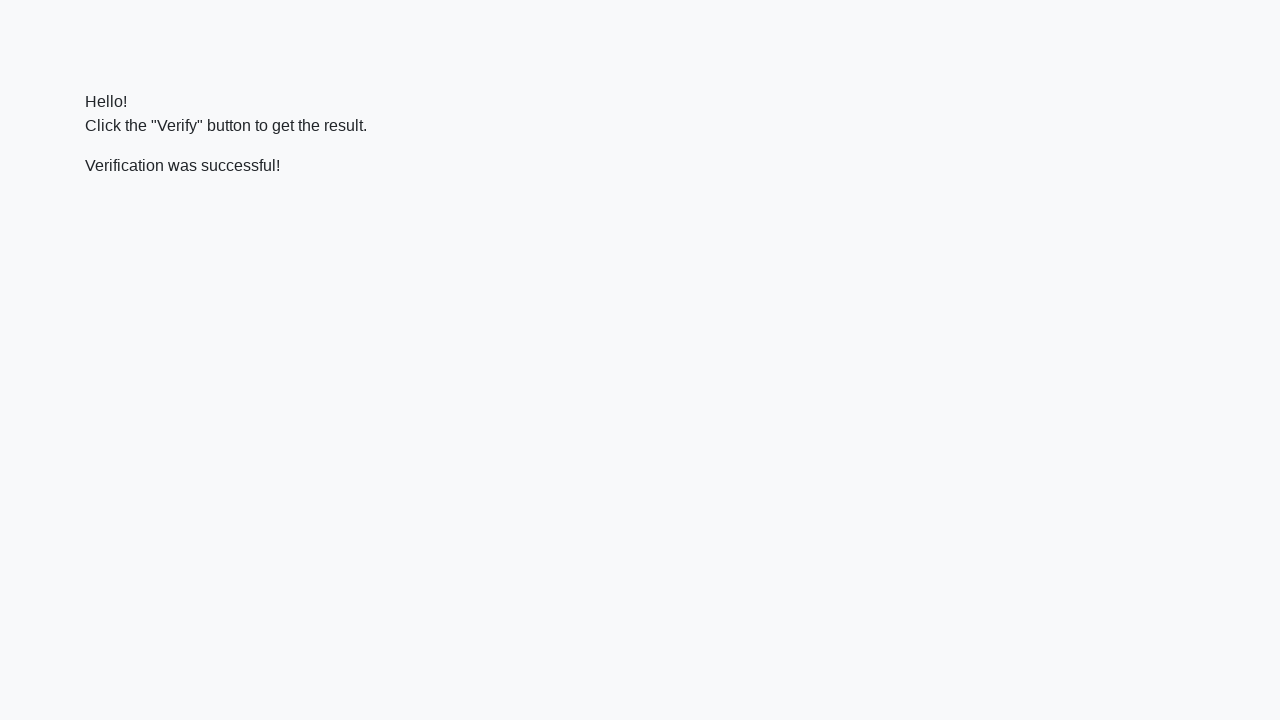